Tests the RoamWise app by loading the page and clicking on the AI tab navigation button to verify the AI view becomes active

Starting URL: https://galsened.github.io/roamwise-app/

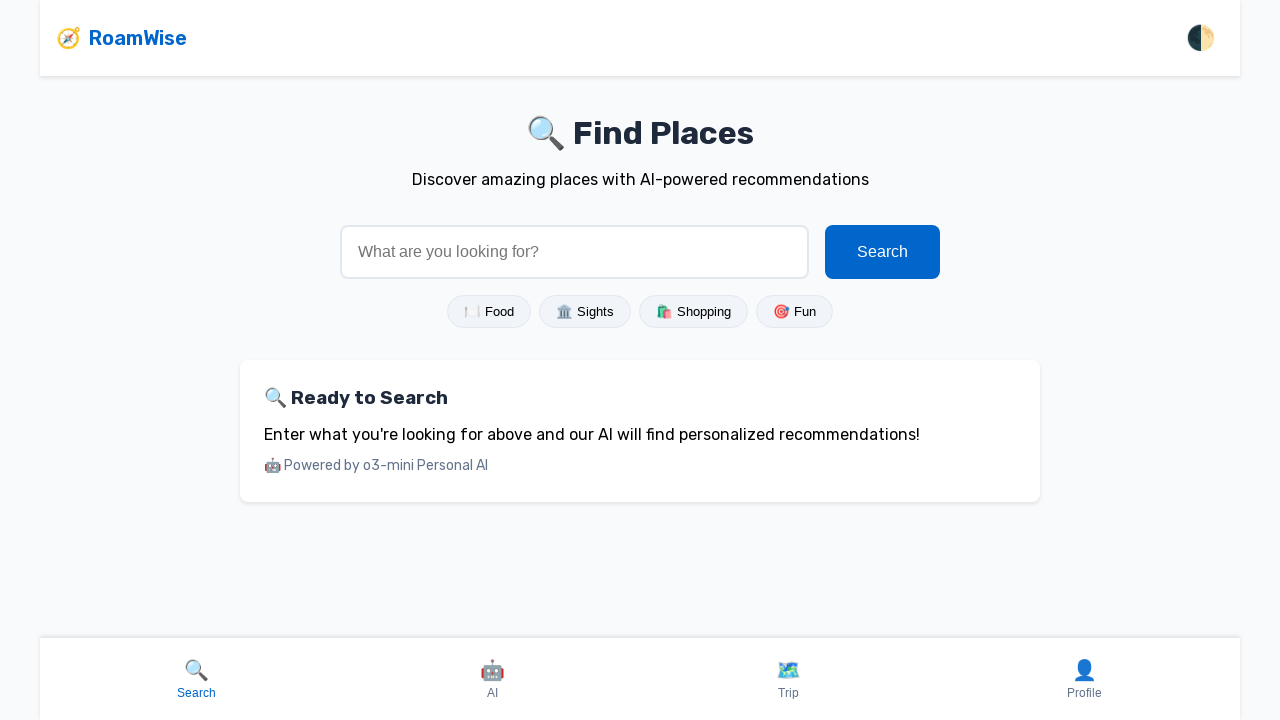

Waited for page to fully load (networkidle)
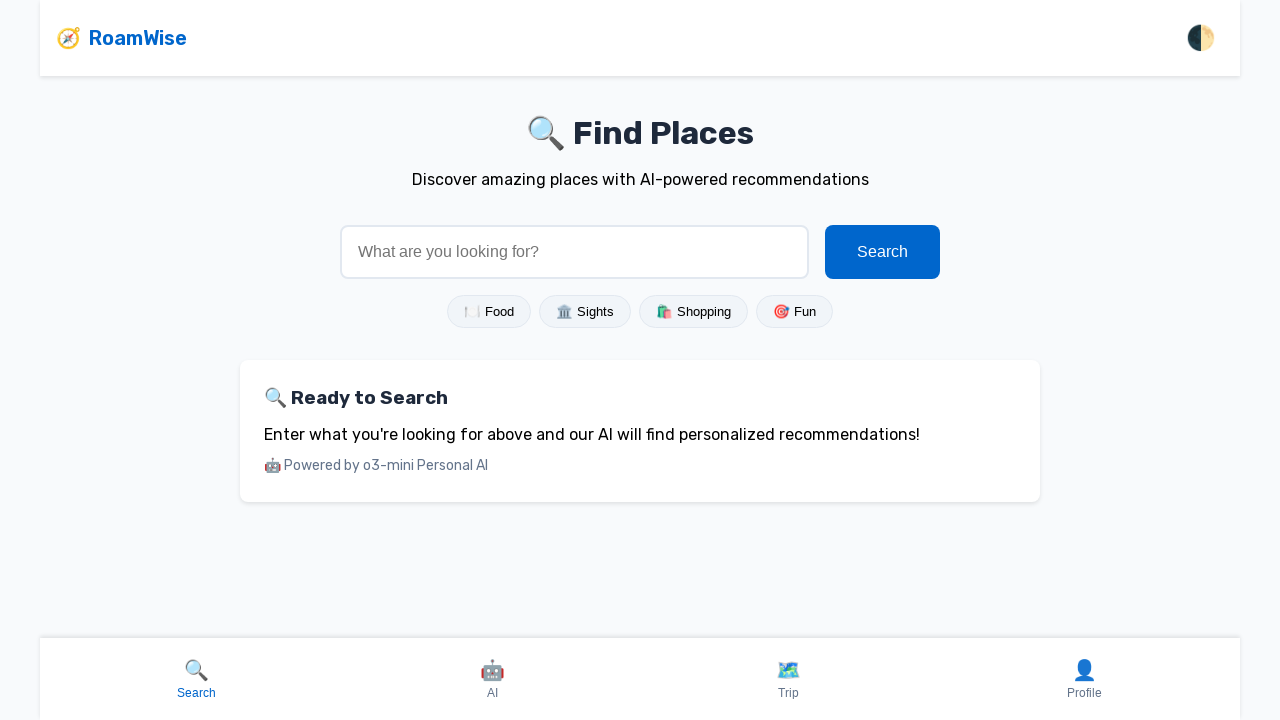

Clicked on the AI tab navigation button at (492, 679) on button.nav-btn[data-view="ai"]
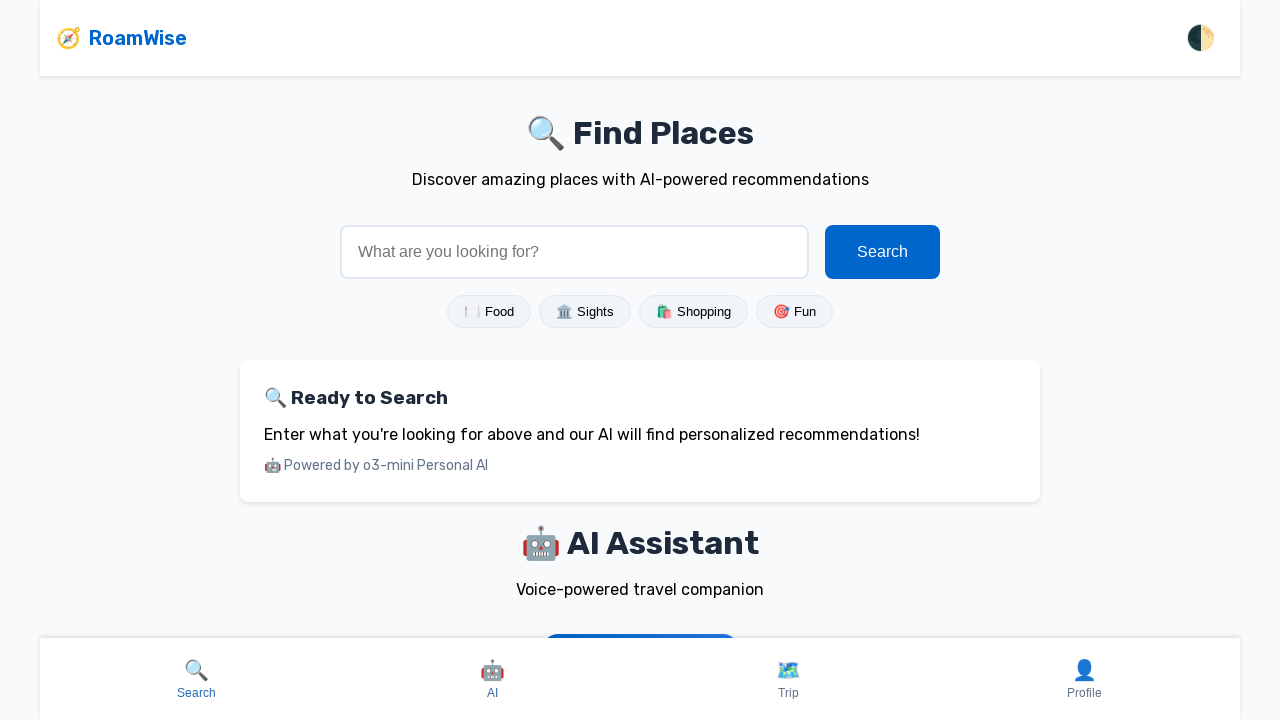

AI view became active
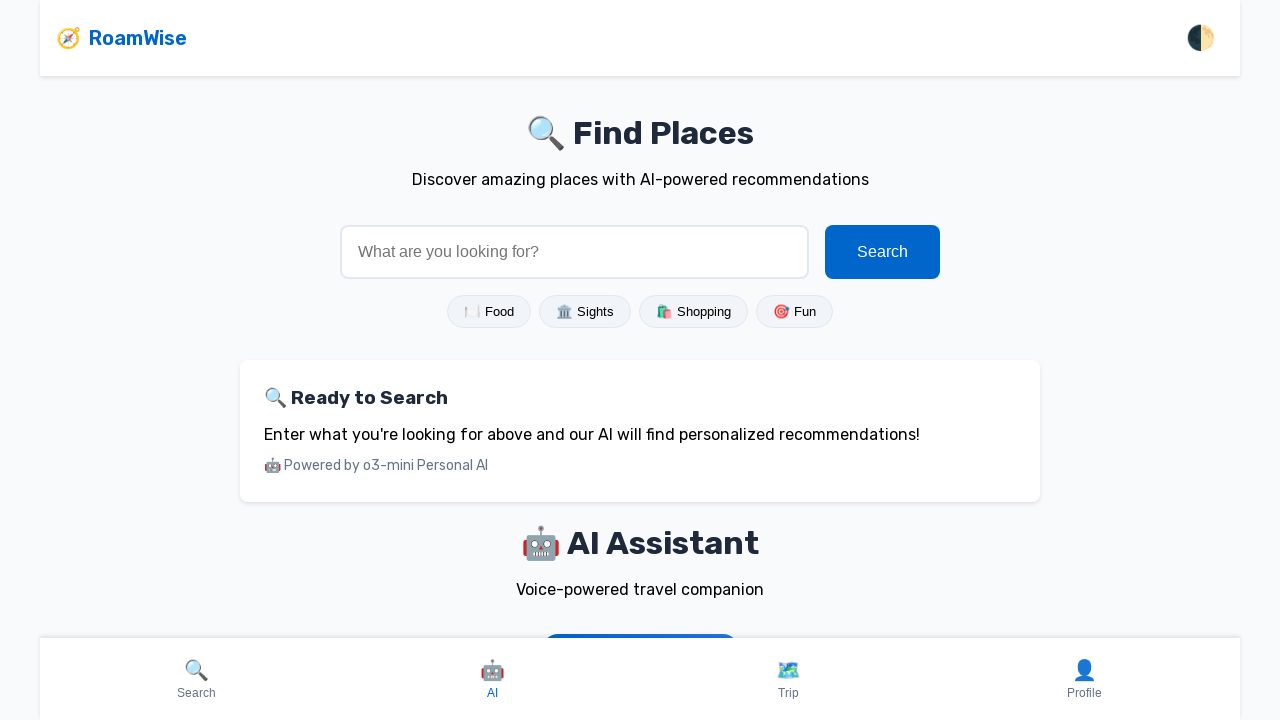

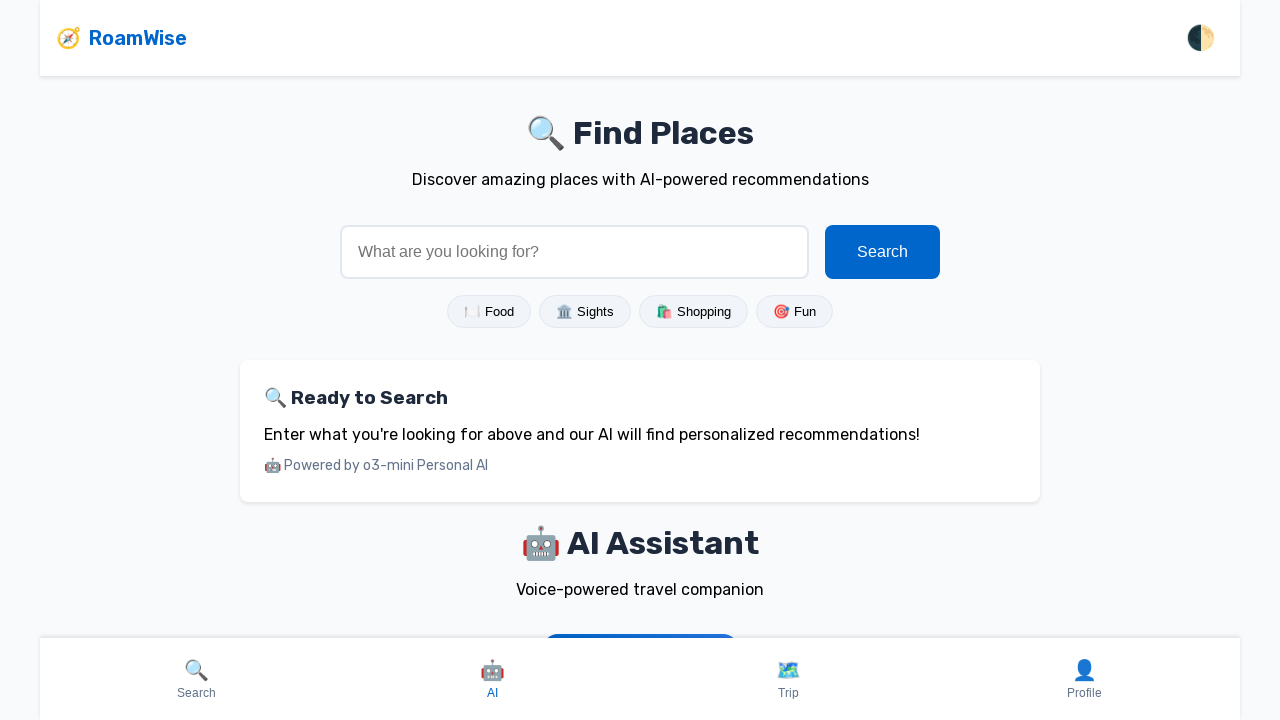